Tests JavaScript prompt dialog by entering text and accepting it

Starting URL: https://automationfc.github.io/basic-form/index.html

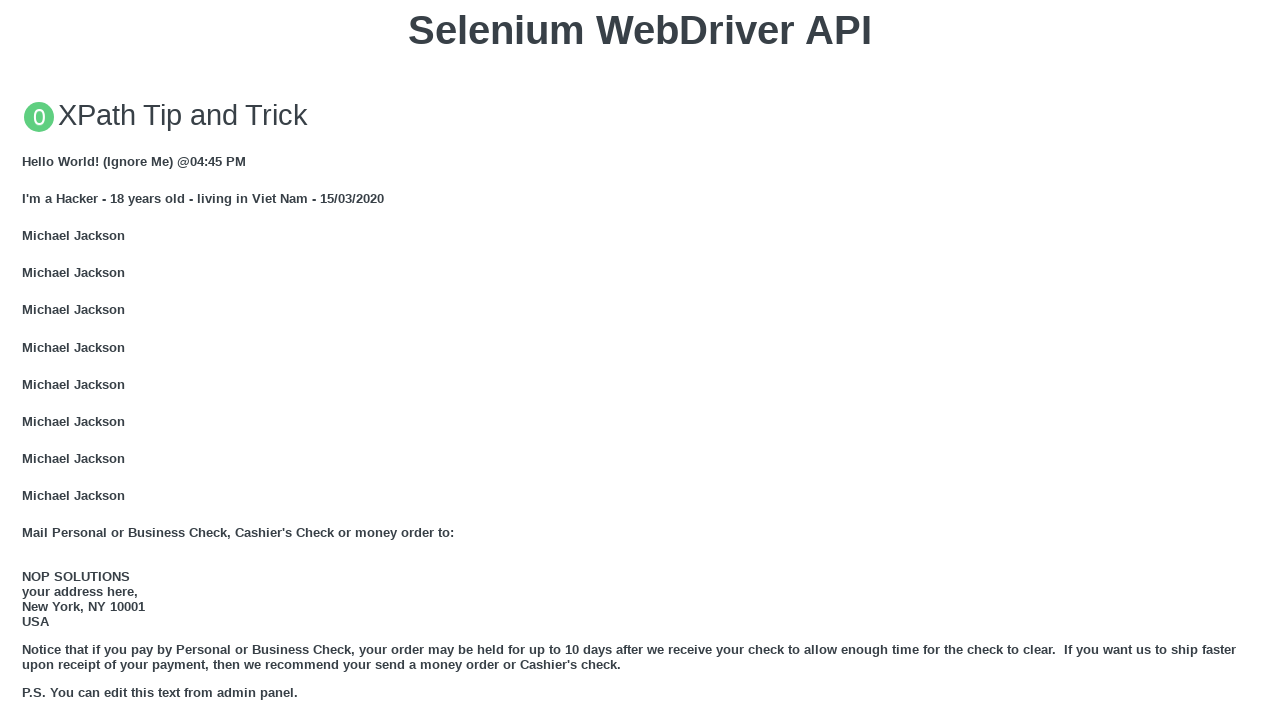

Set up dialog handler to accept prompt with text 'This is a test'
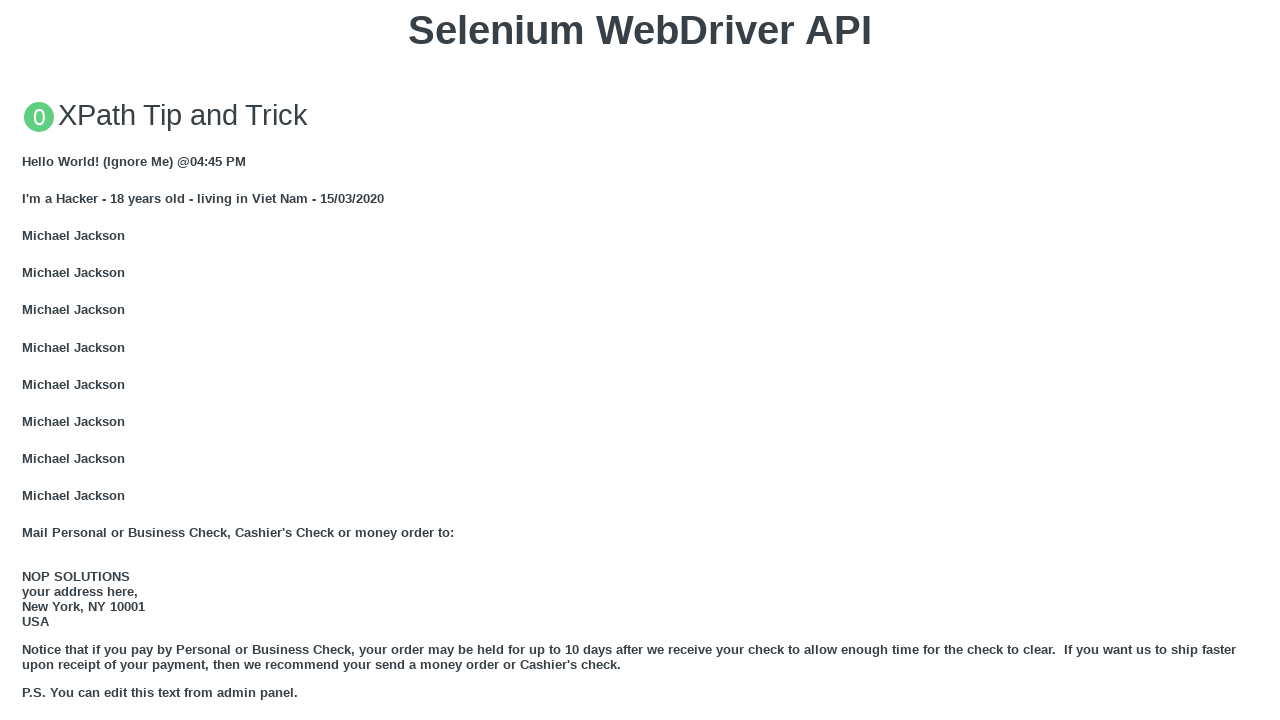

Clicked 'Click for JS Prompt' button to trigger JavaScript prompt dialog at (640, 360) on xpath=//button[text()='Click for JS Prompt']
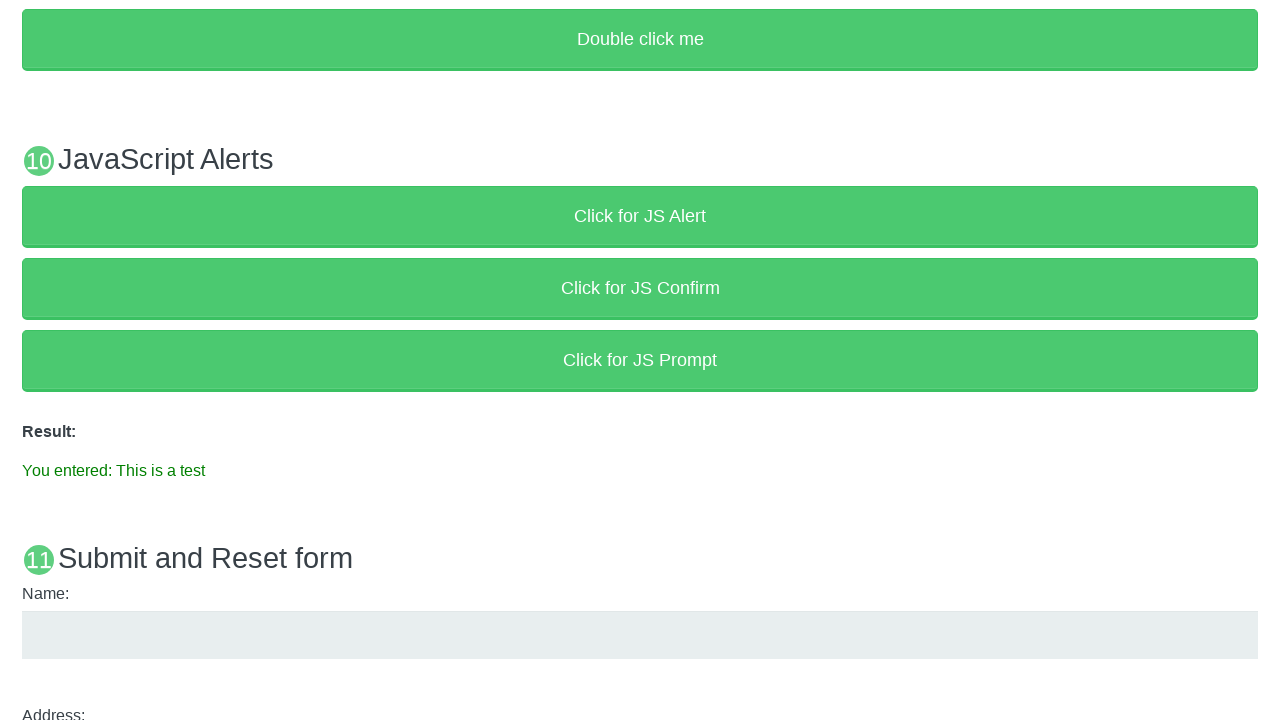

Verified result text displays 'You entered: This is a test'
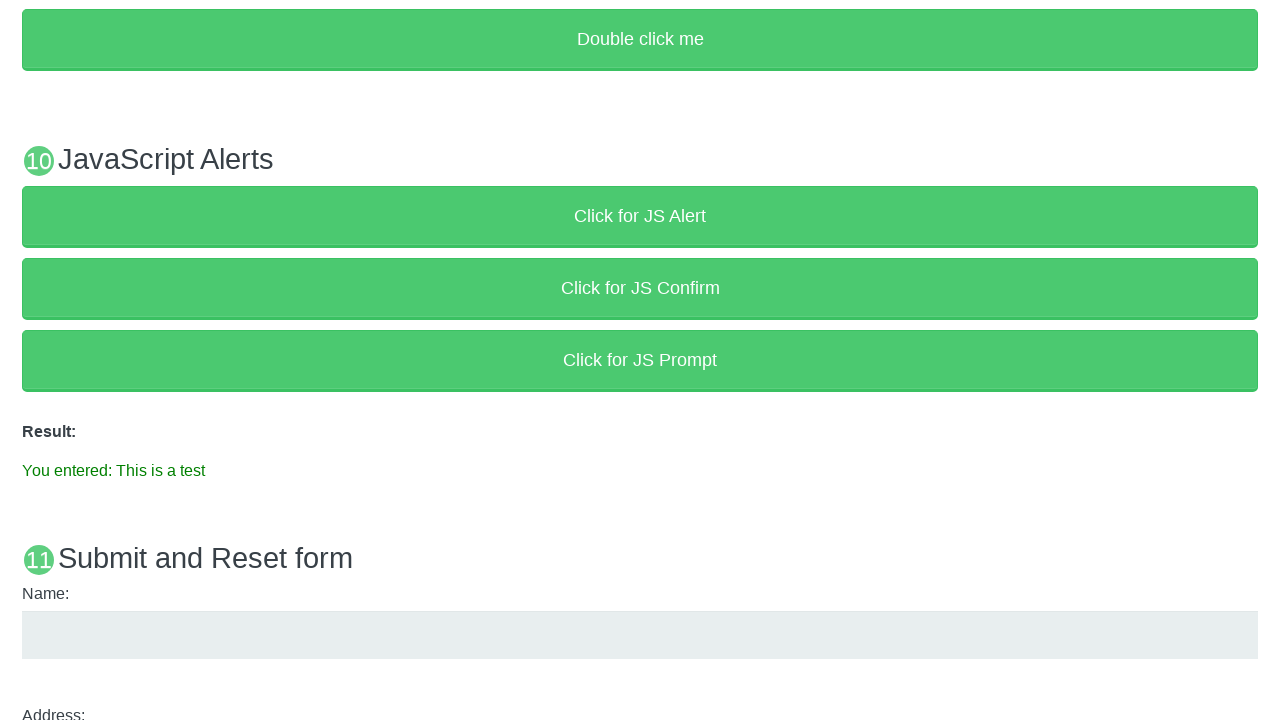

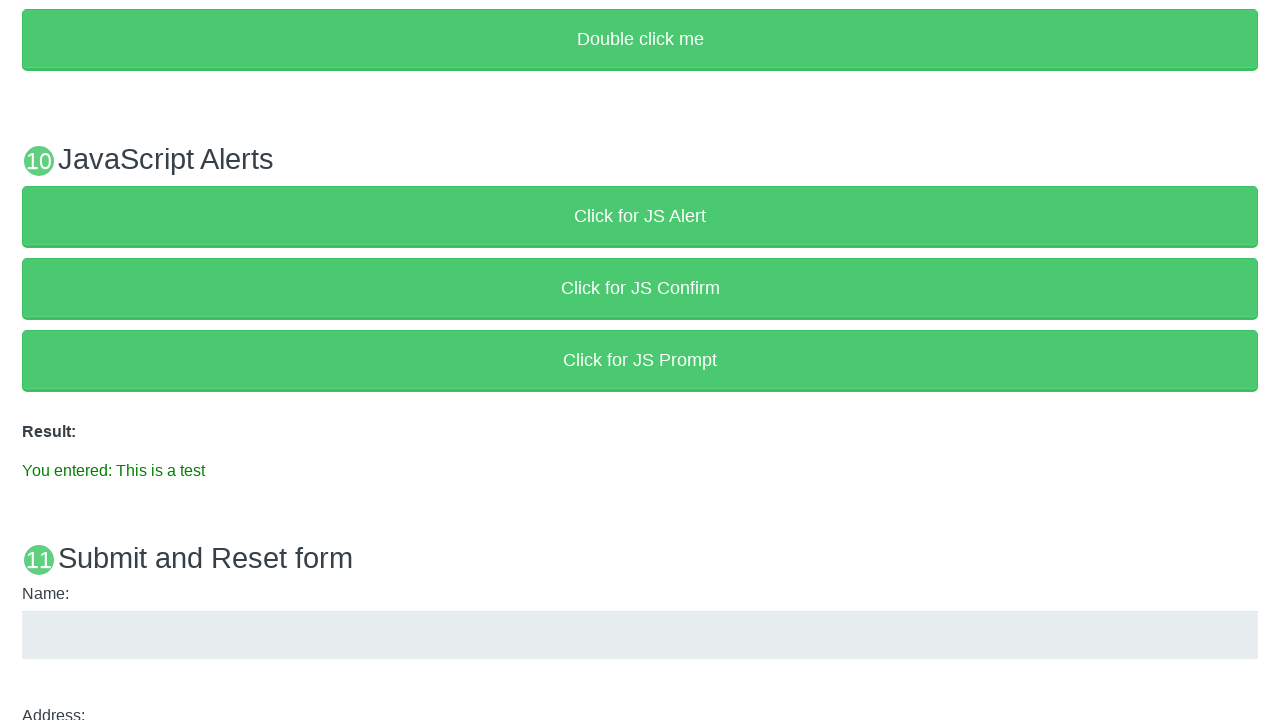